Tests the visibility of a text box element on an automation practice page and enters text into it if the element is displayed.

Starting URL: https://rahulshettyacademy.com/AutomationPractice/

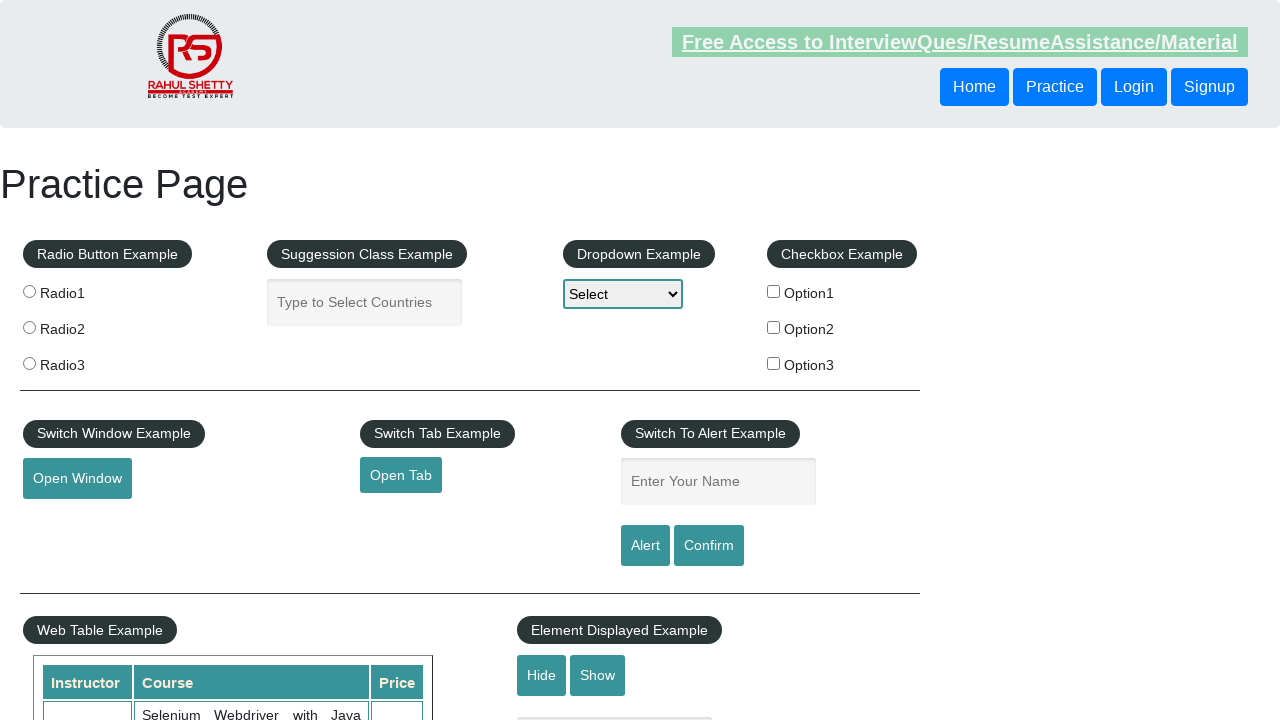

Waited 1 second for page to load
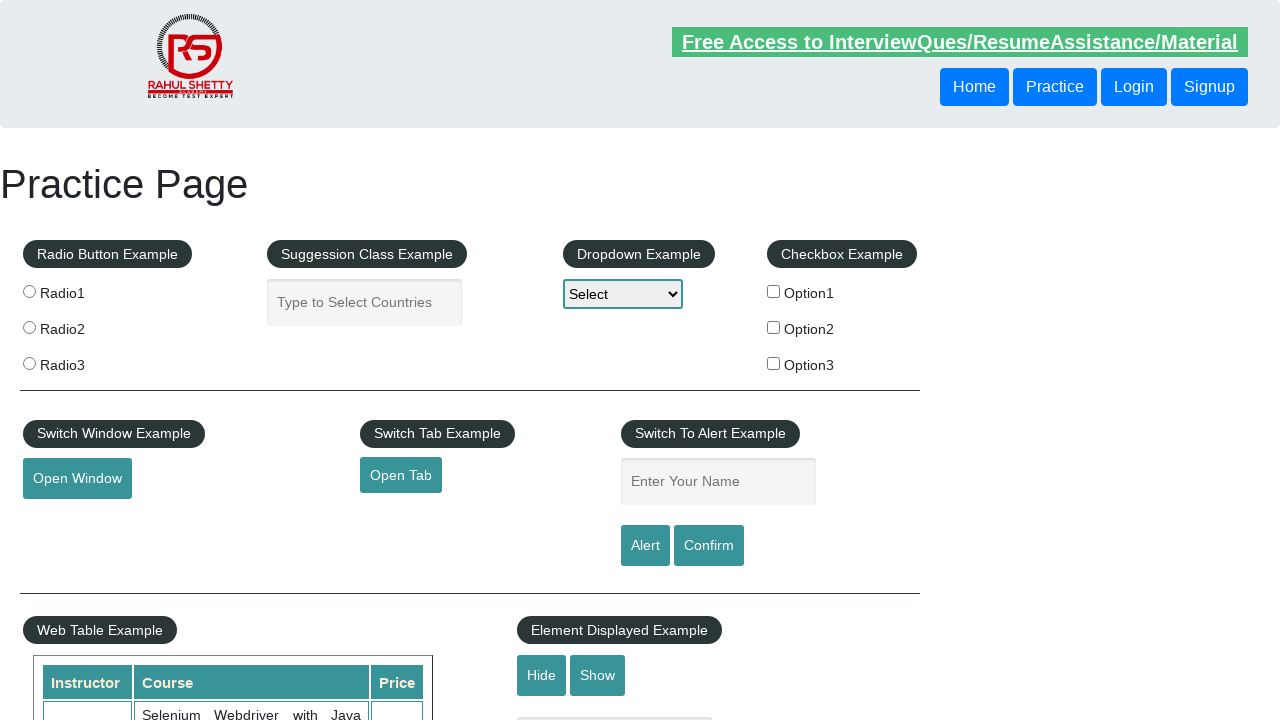

Located text box element with id 'displayed-text'
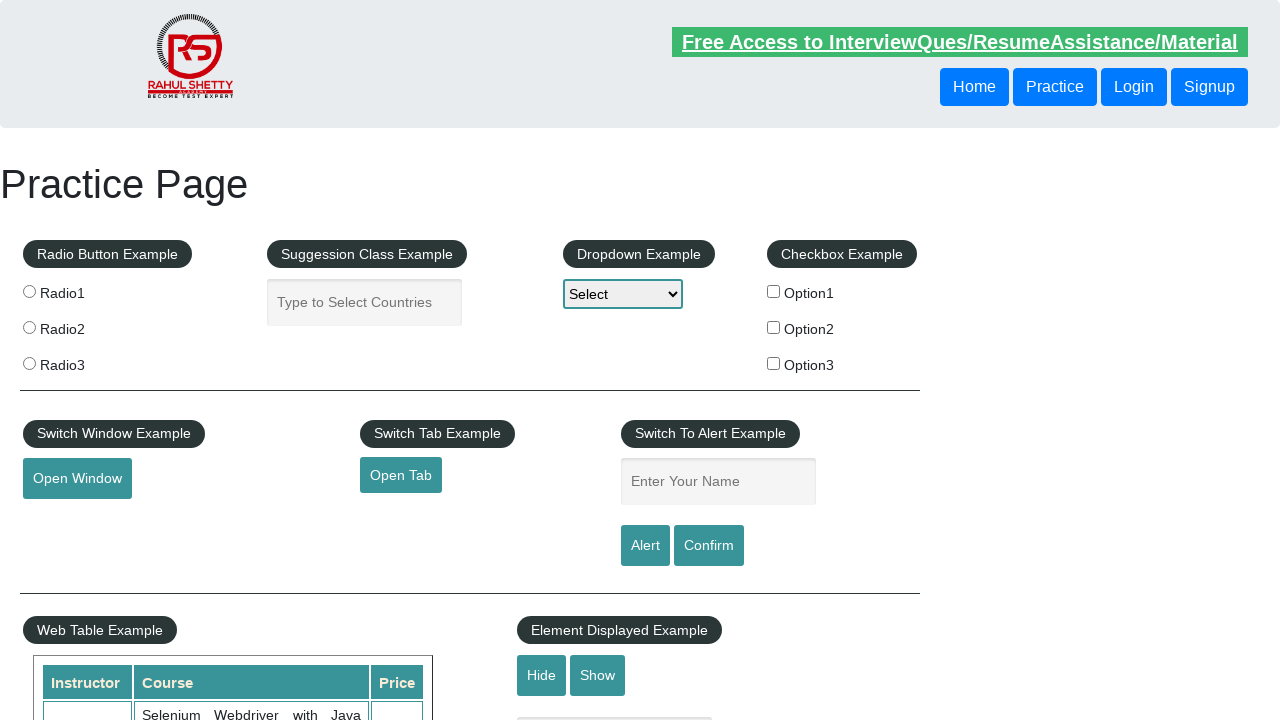

Text box is displayed
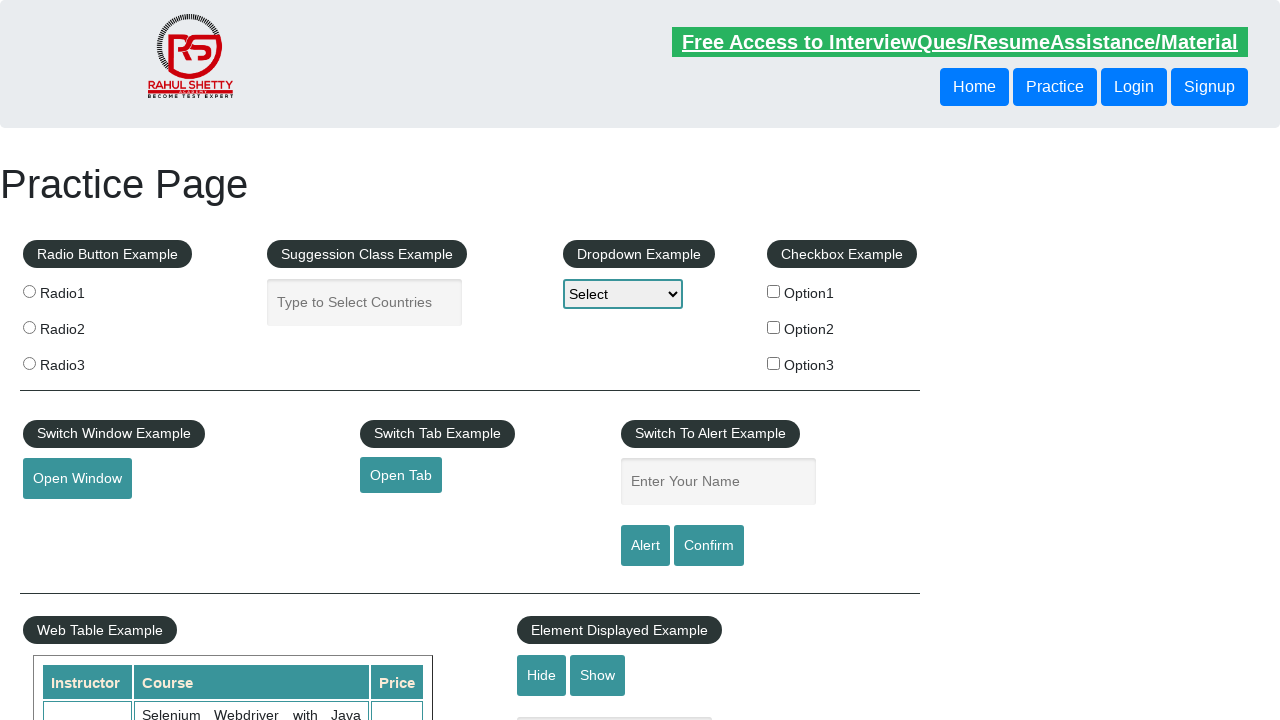

Filled text box with 'Hi' on xpath=//input[@id='displayed-text']
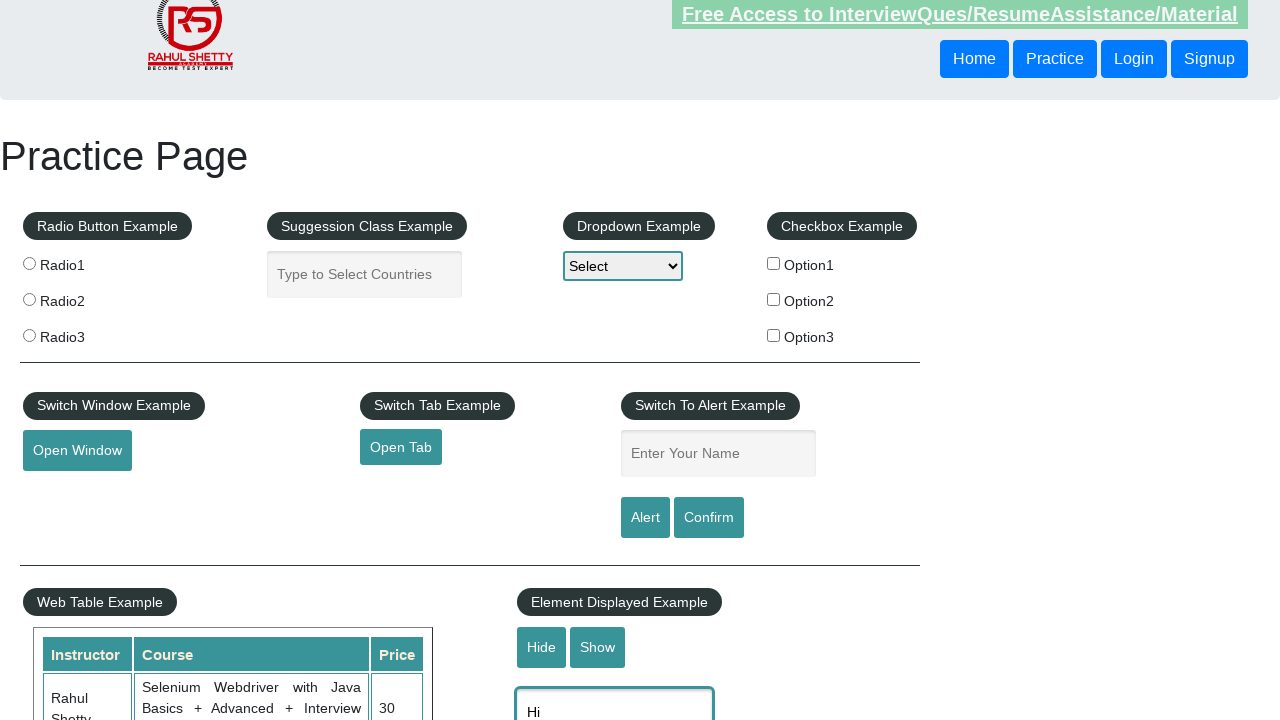

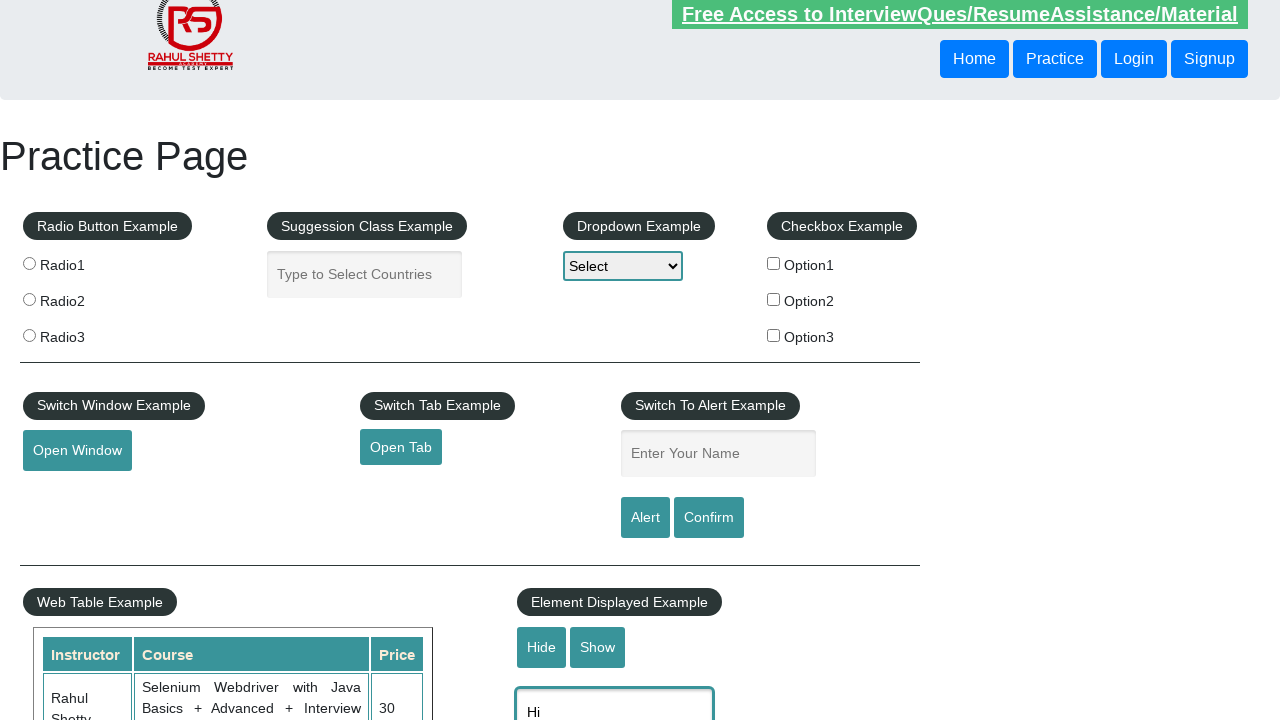